Automates appointment booking by clicking "Next Avail" button, selecting an available time slot, and filling out the booking form with contact information

Starting URL: https://bookedin.com/book/chapel-hill-barber-shop

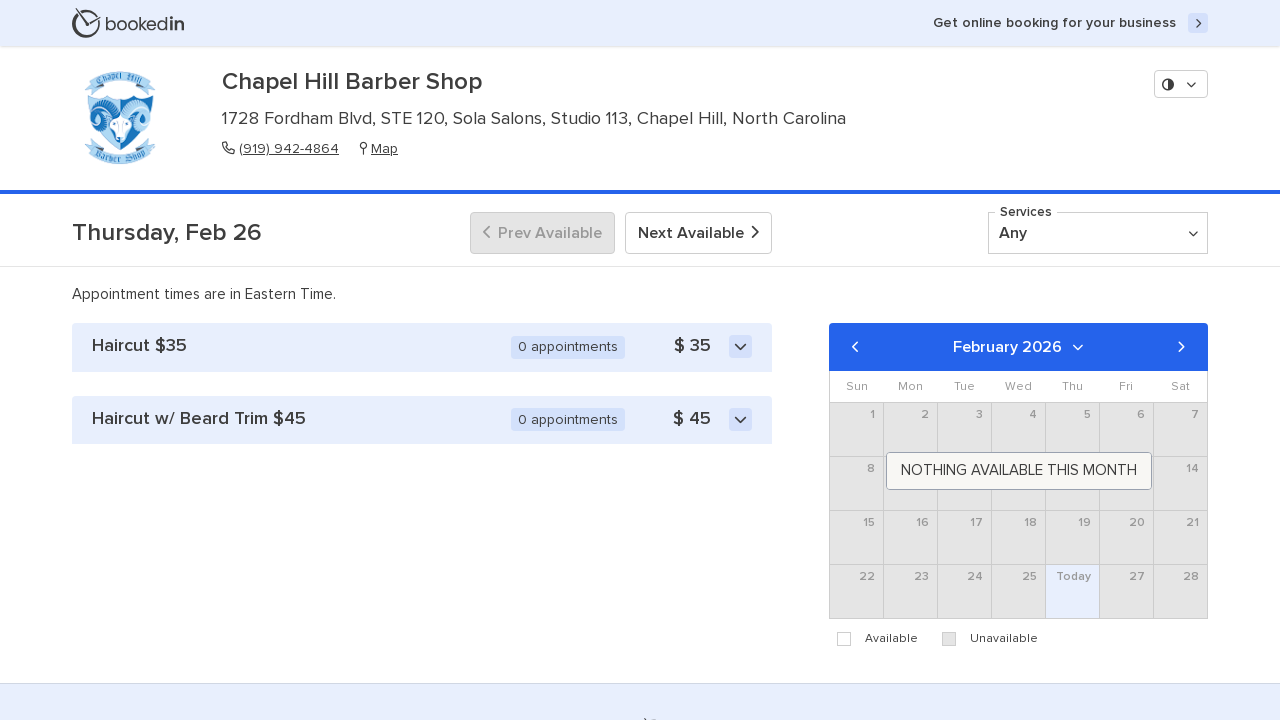

Clicked 'Next Avail' button to check for available appointments at (698, 233) on xpath=//button[contains(@class, "btn") and .//span[contains(text(), "Next Avail"
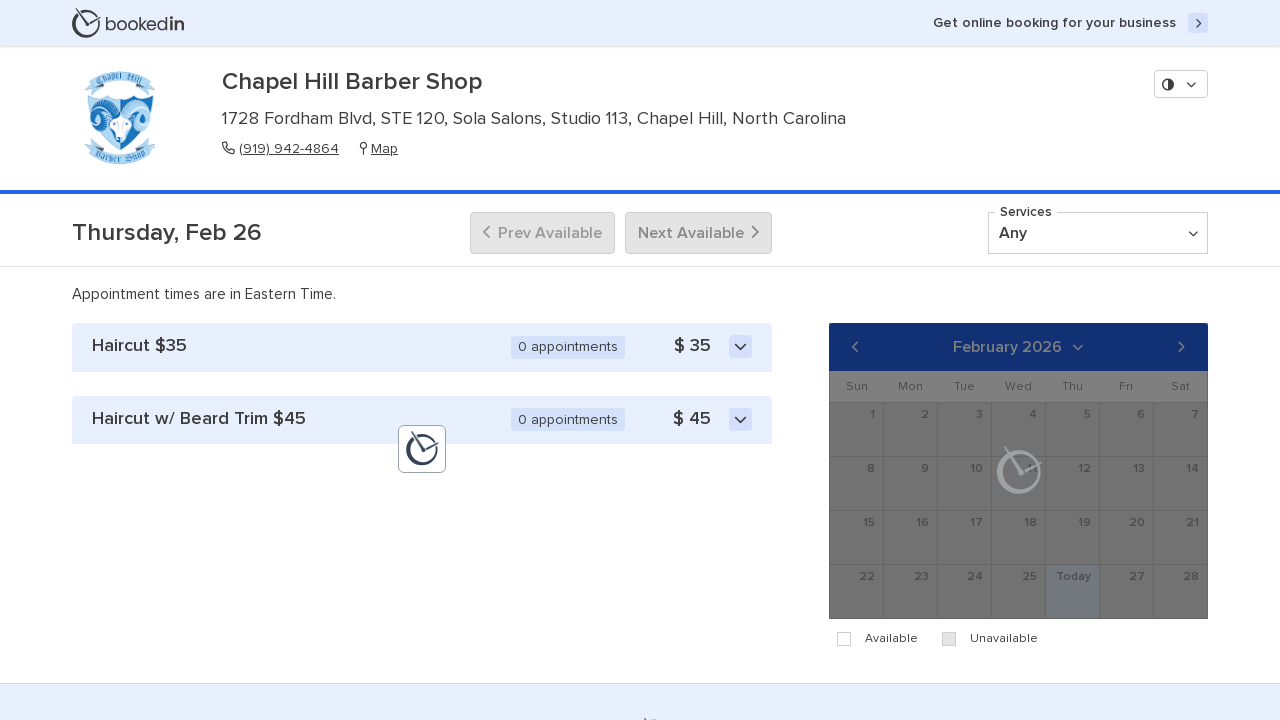

Services section loaded
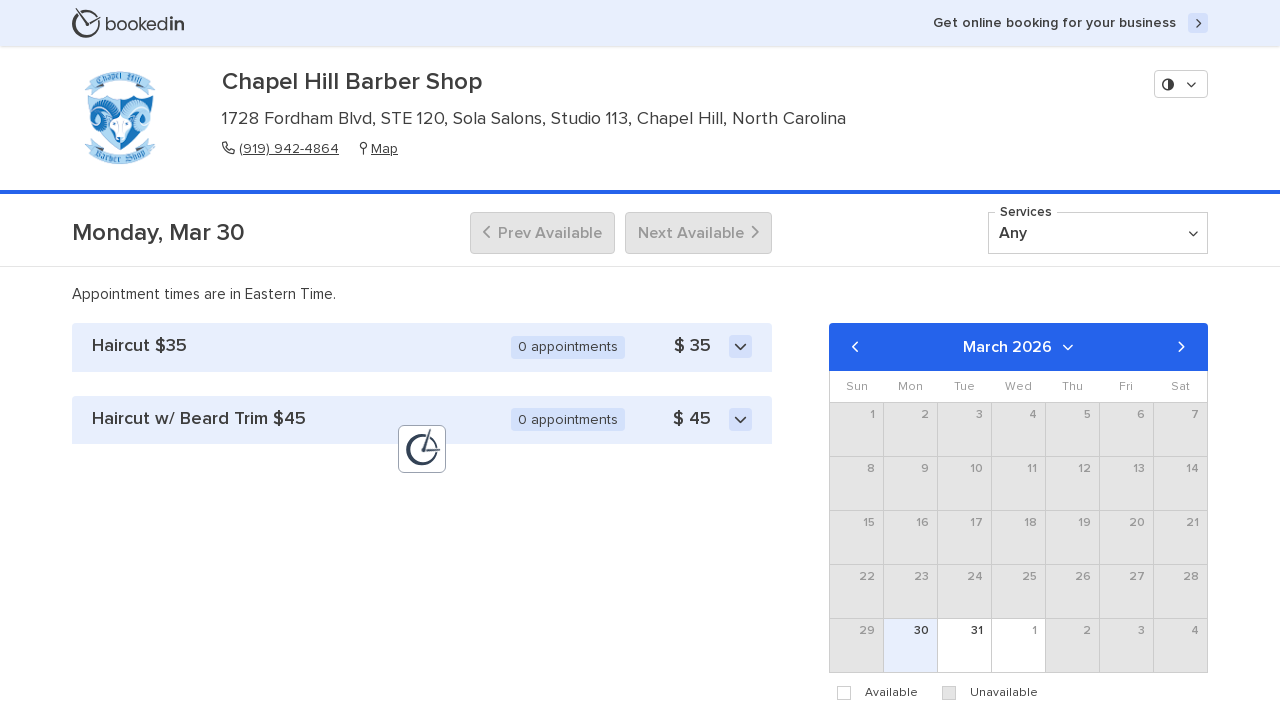

Located date element
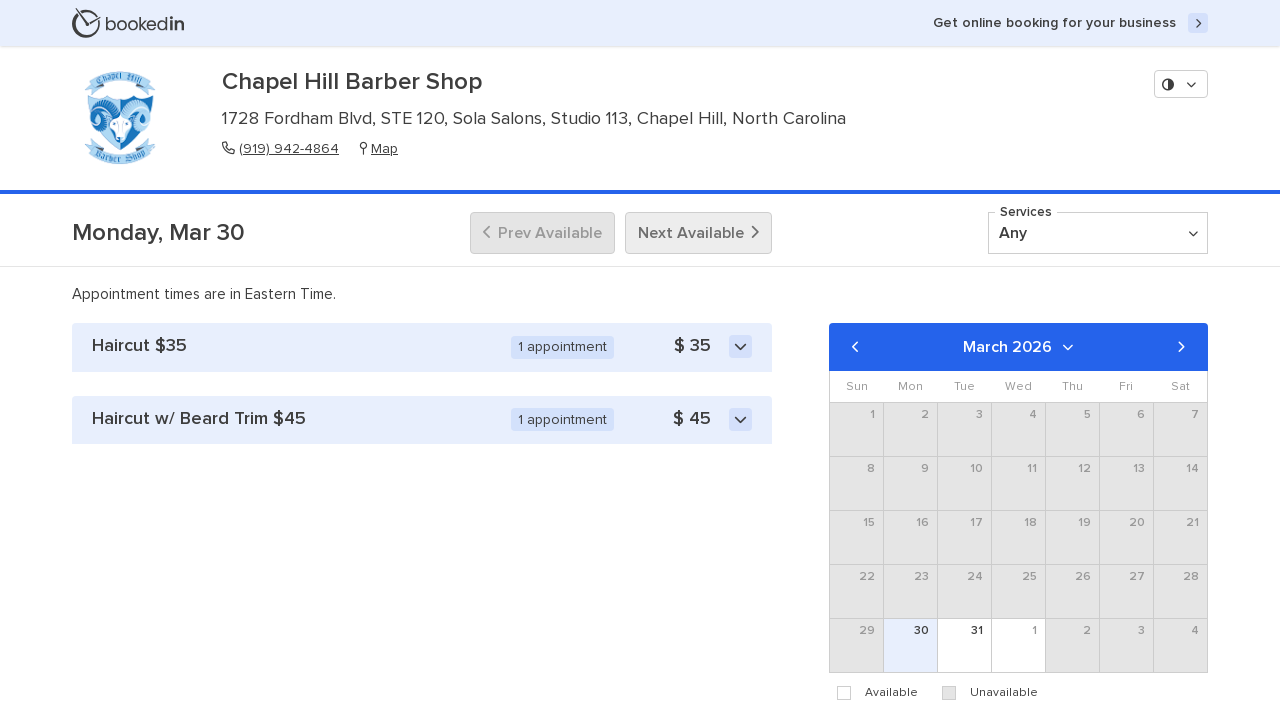

Found available time slot options
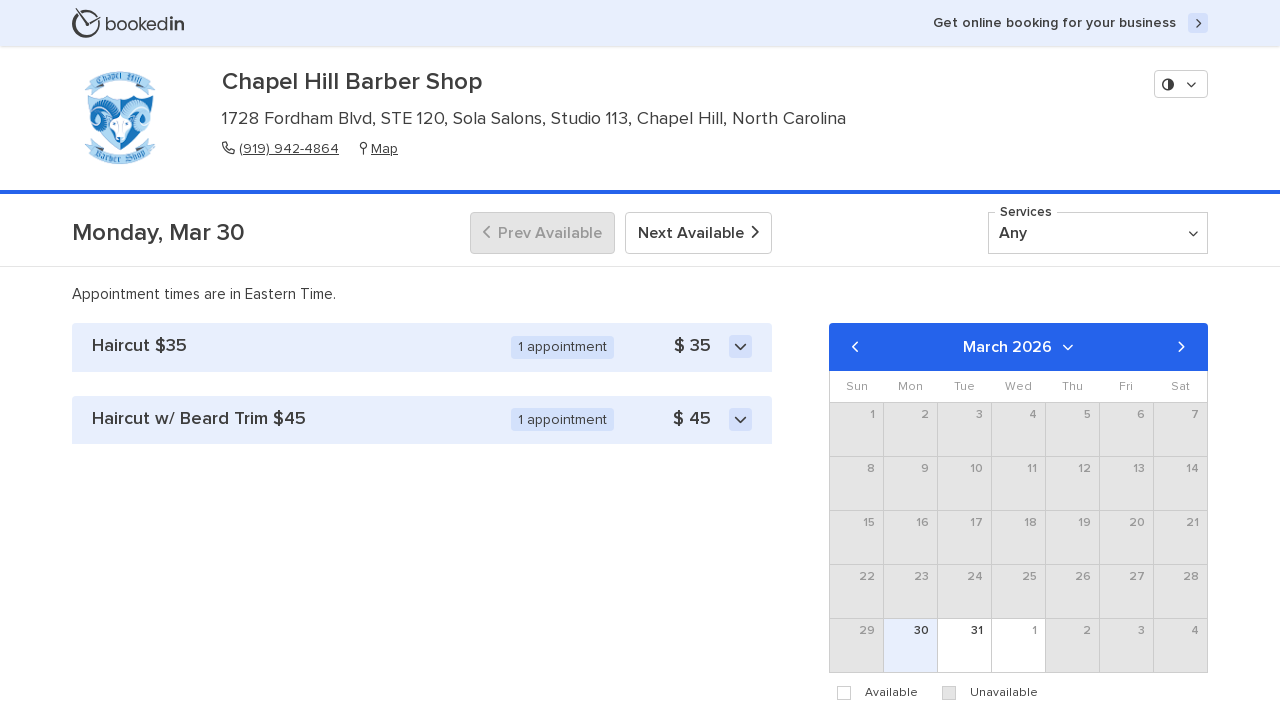

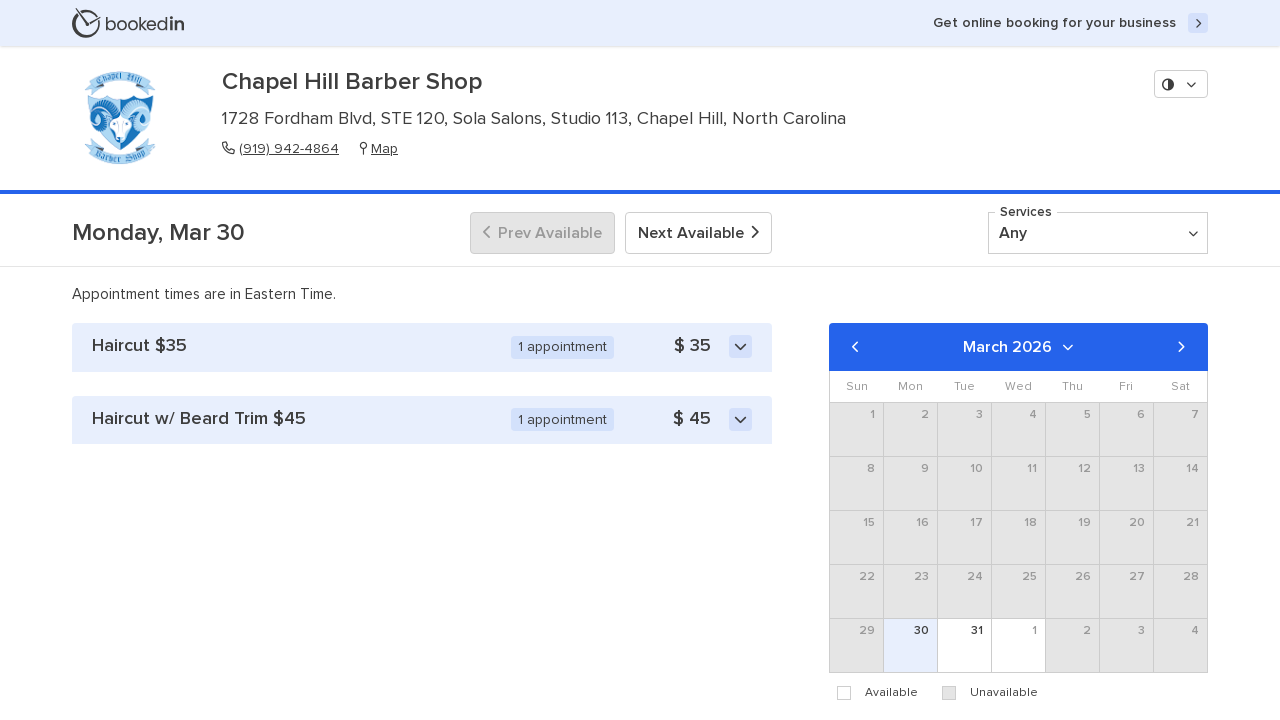